Tests JavaScript alert handling by clicking buttons that trigger different alert types (simple alert, timed alert, and confirm dialog), then accepting or dismissing each alert accordingly.

Starting URL: https://demoqa.com/alerts

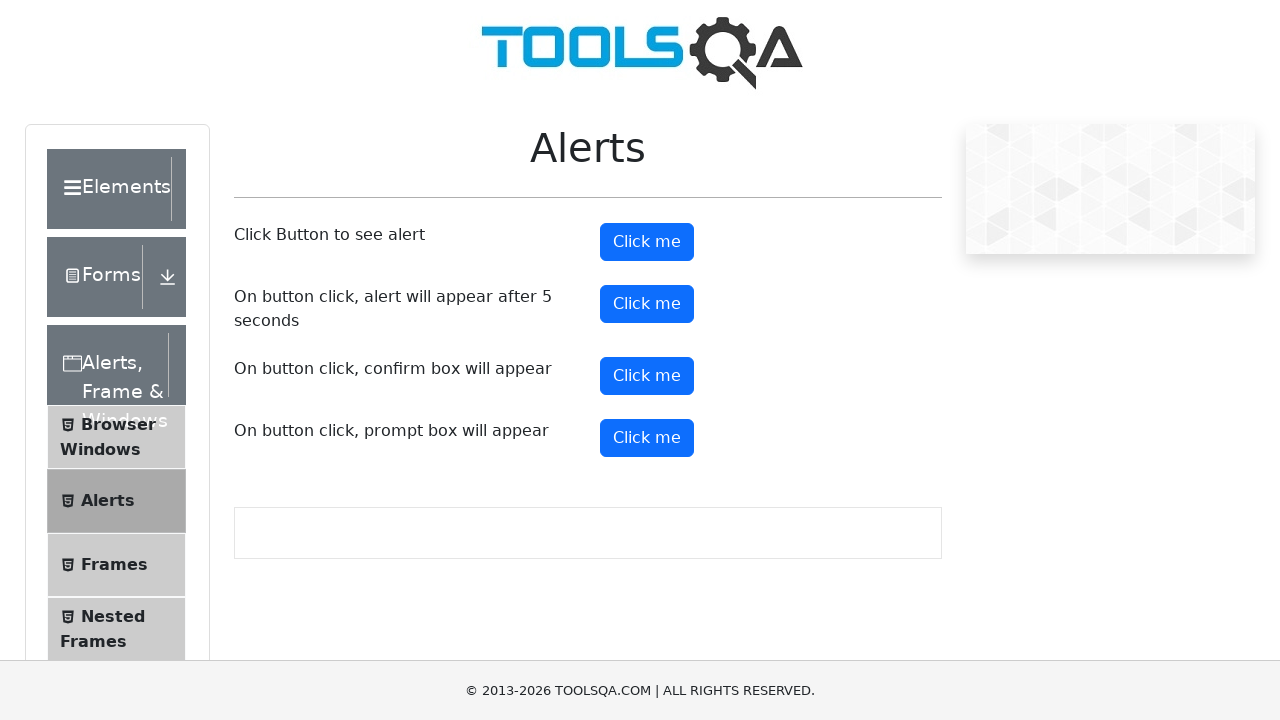

Clicked the simple alert button at (647, 242) on #alertButton
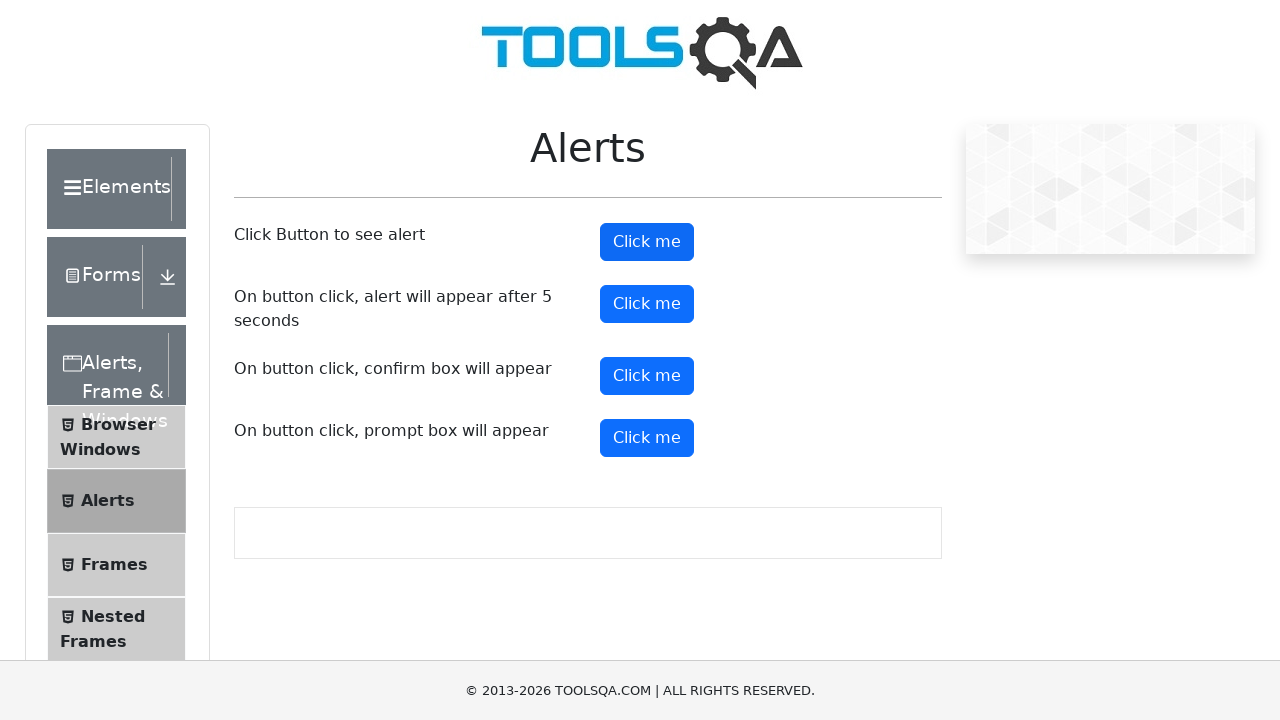

Set up dialog handler to accept simple alert
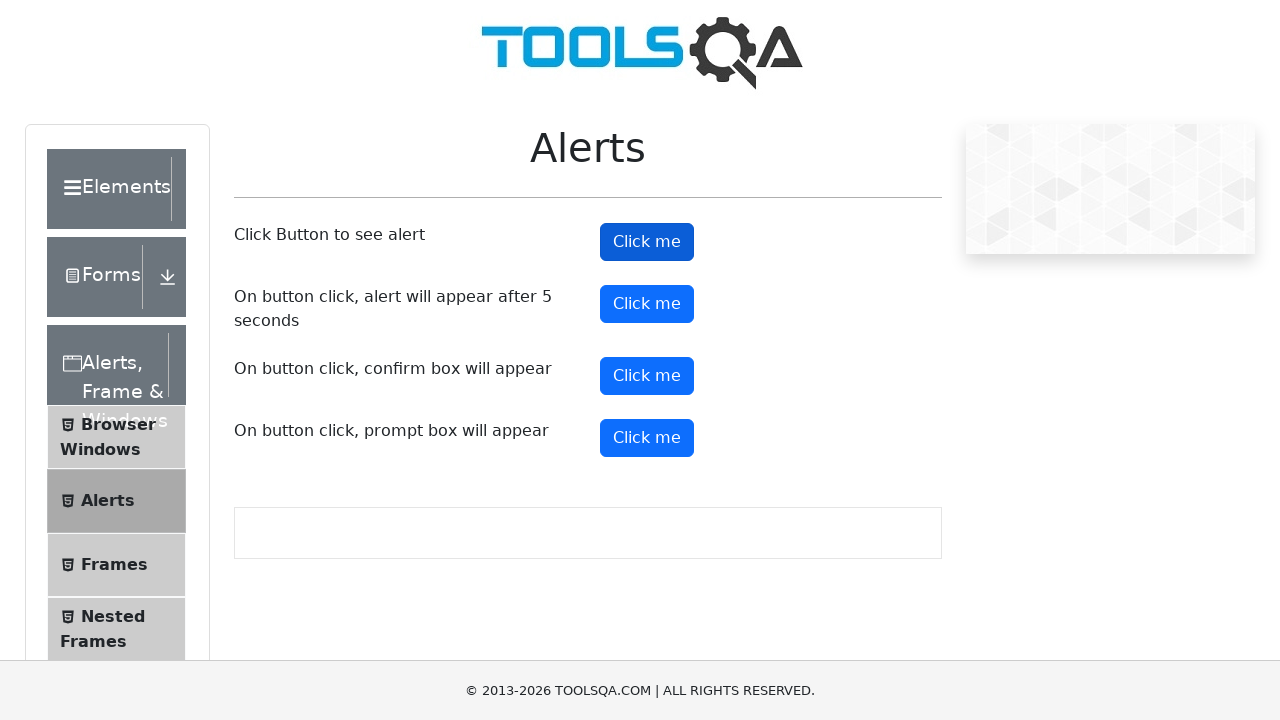

Waited for simple alert to be processed
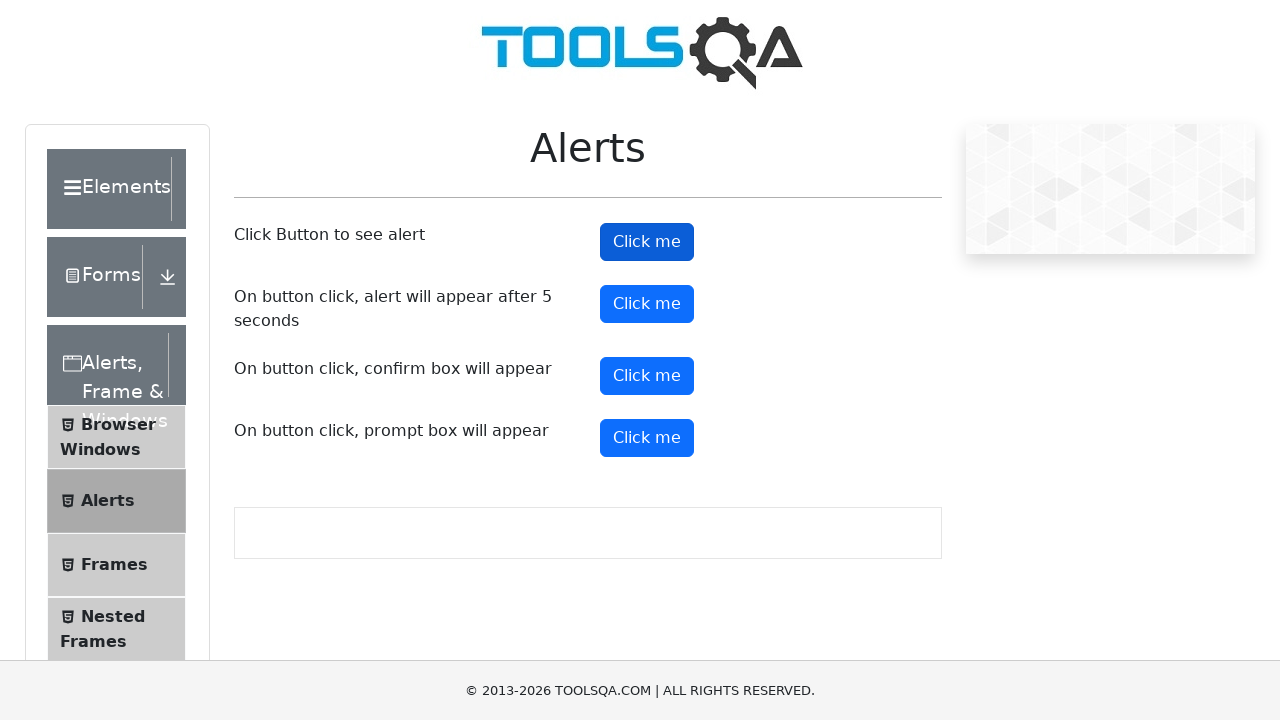

Clicked the timer alert button at (647, 304) on #timerAlertButton
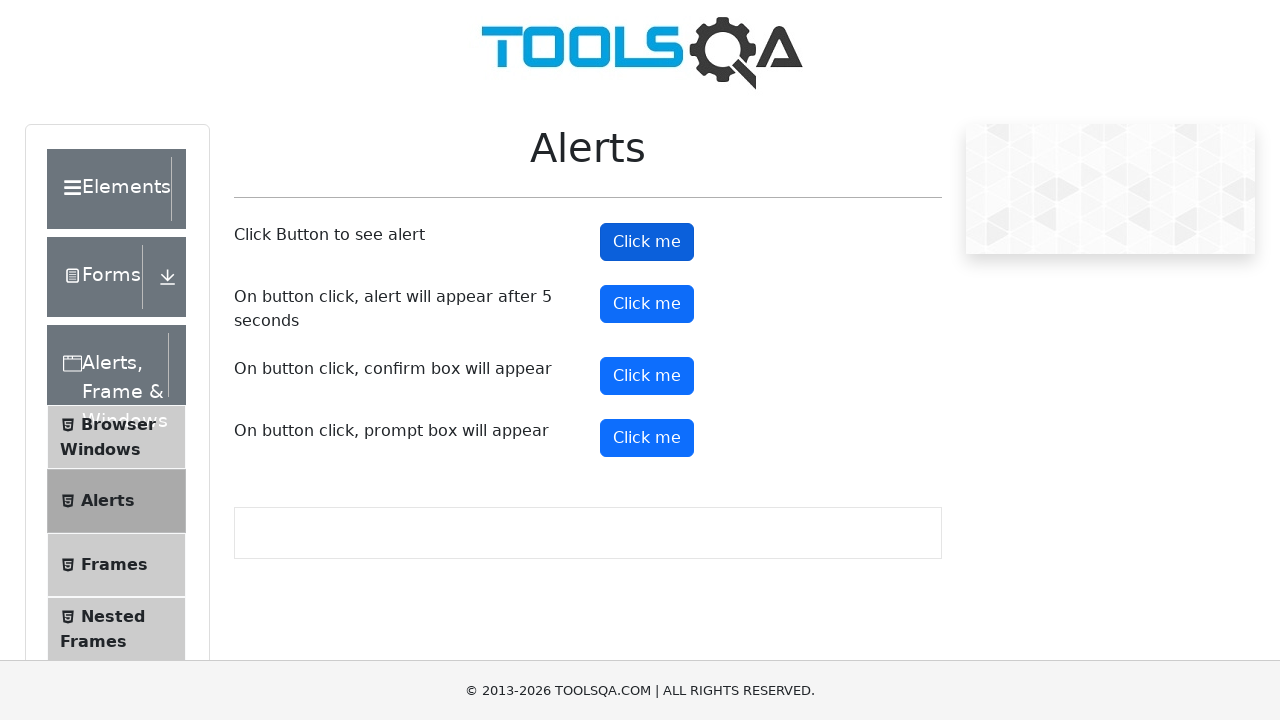

Set up dialog handler to accept timed alert
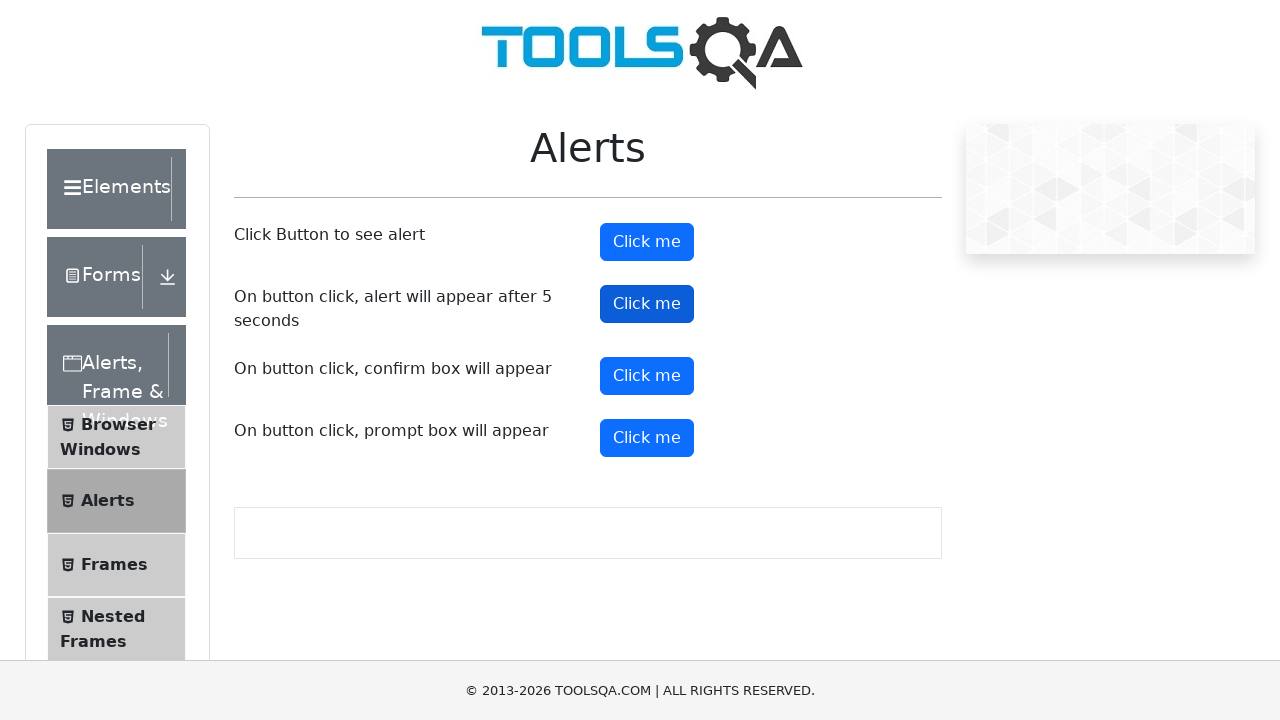

Waited for timed alert to appear and be accepted
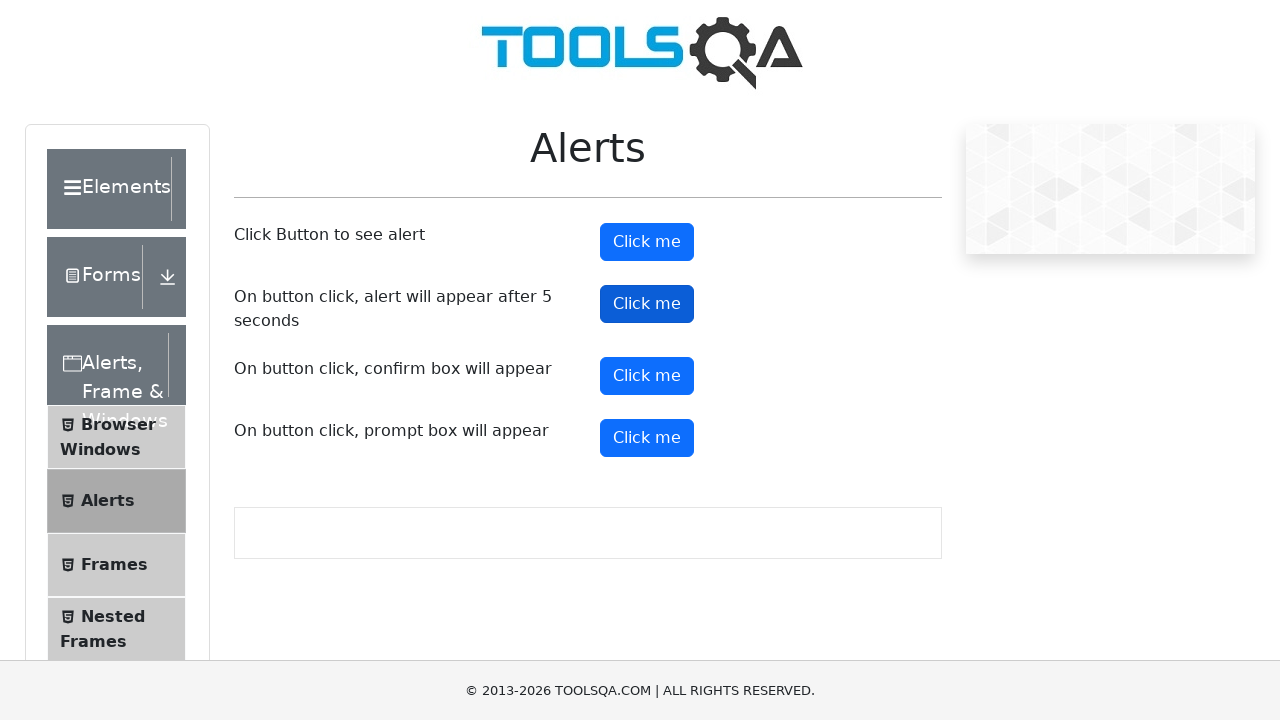

Clicked the confirm button at (647, 376) on #confirmButton
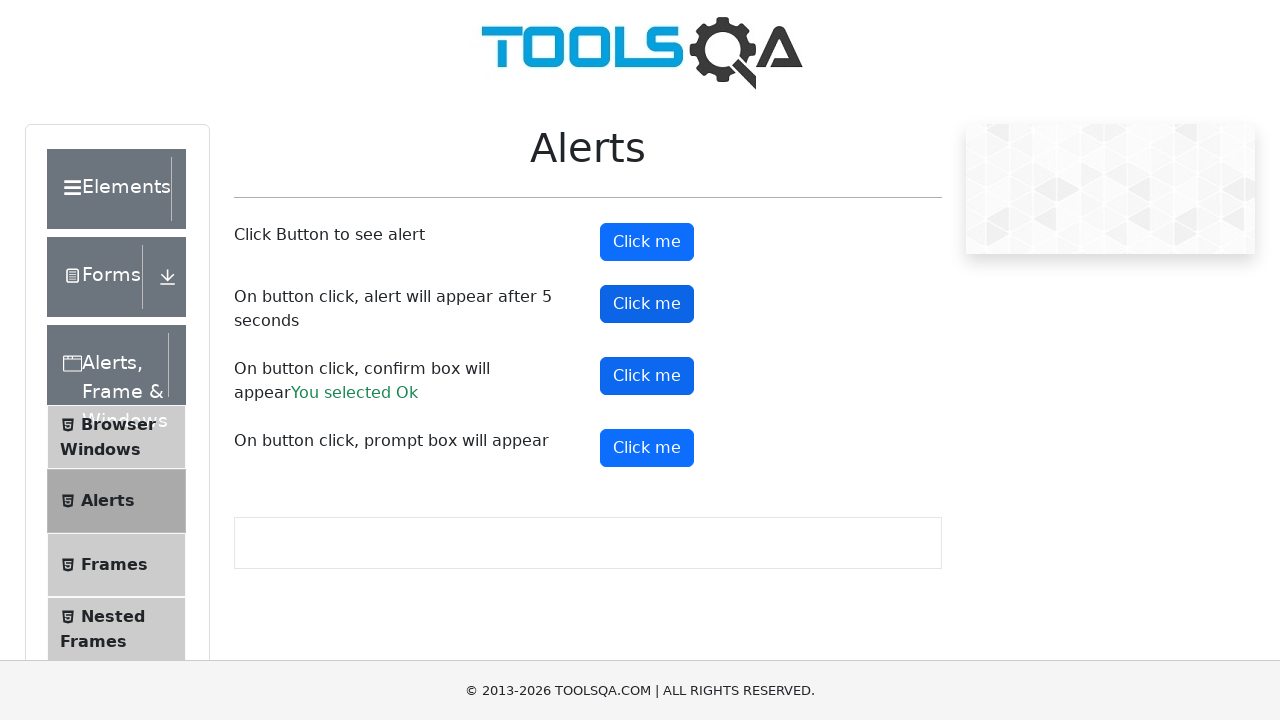

Set up dialog handler to dismiss confirm dialog
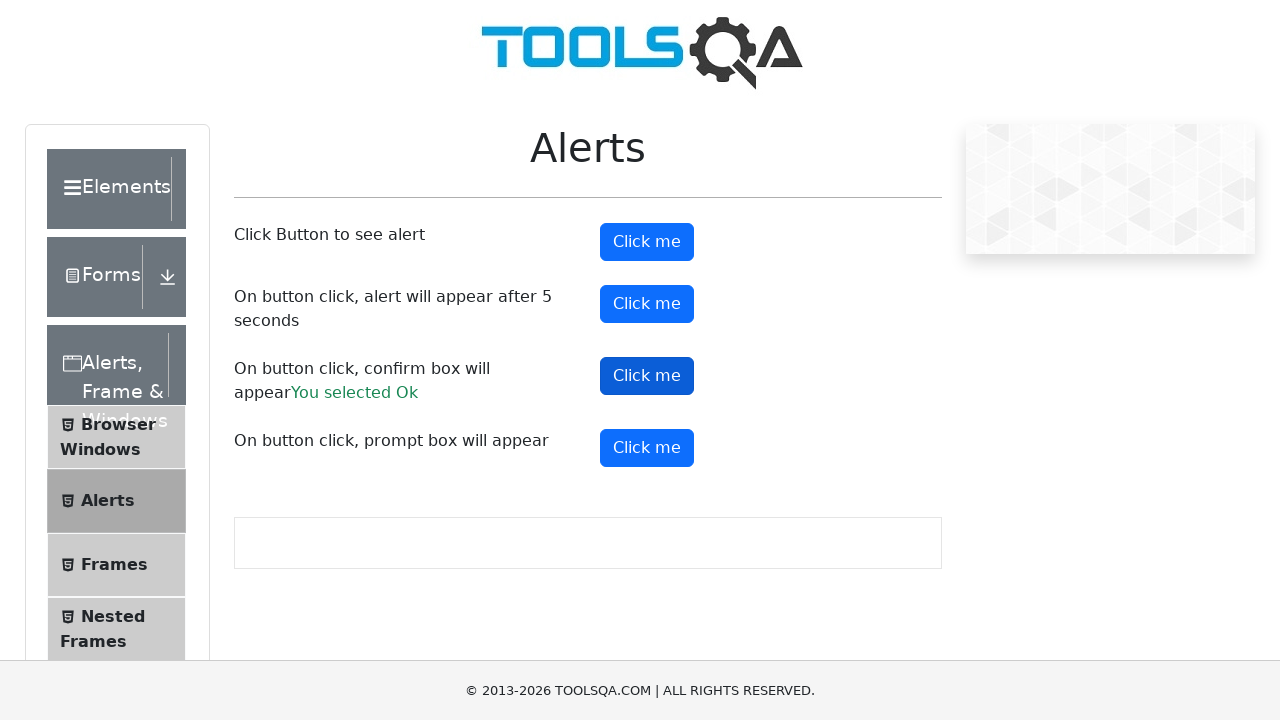

Waited for confirm dialog to be dismissed
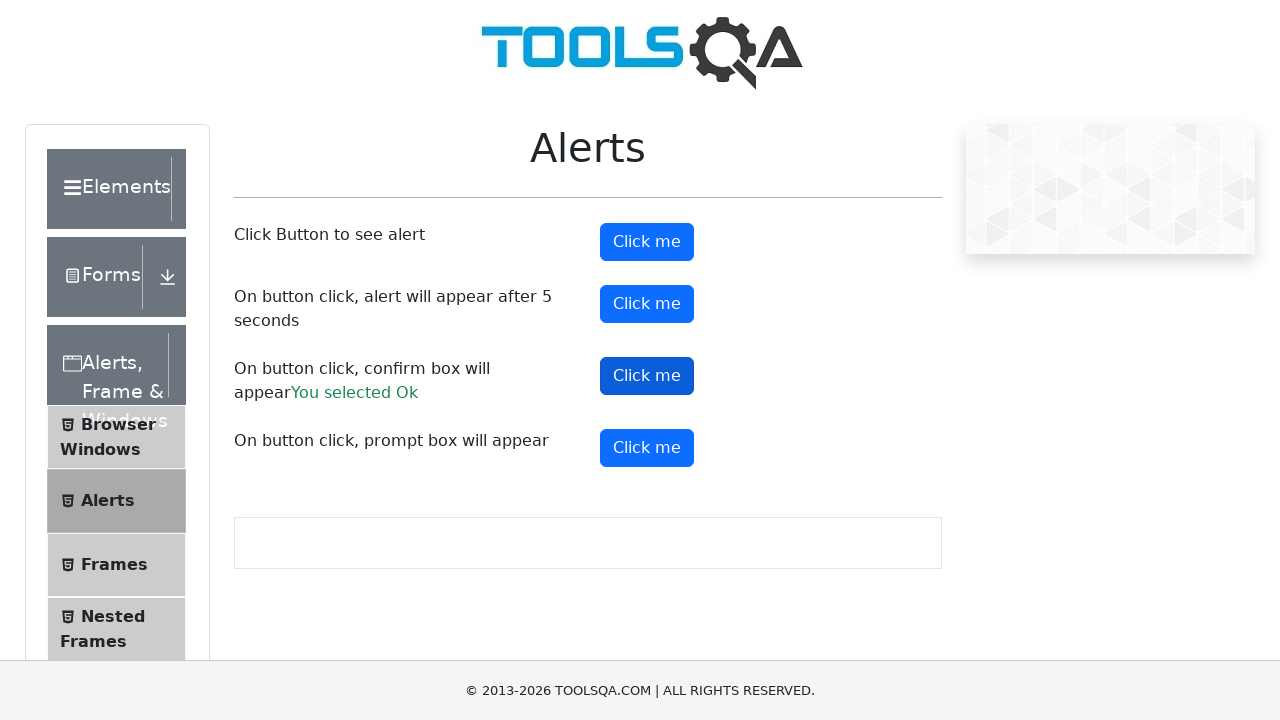

Verified confirm result text appeared
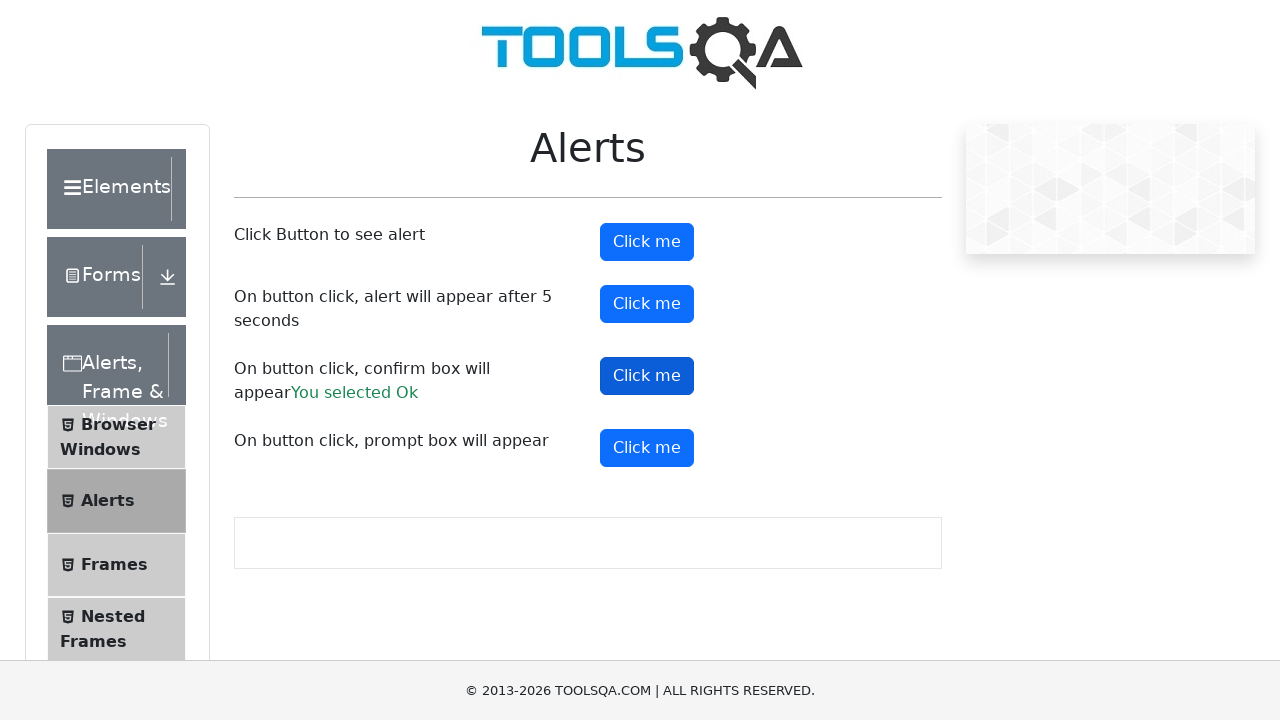

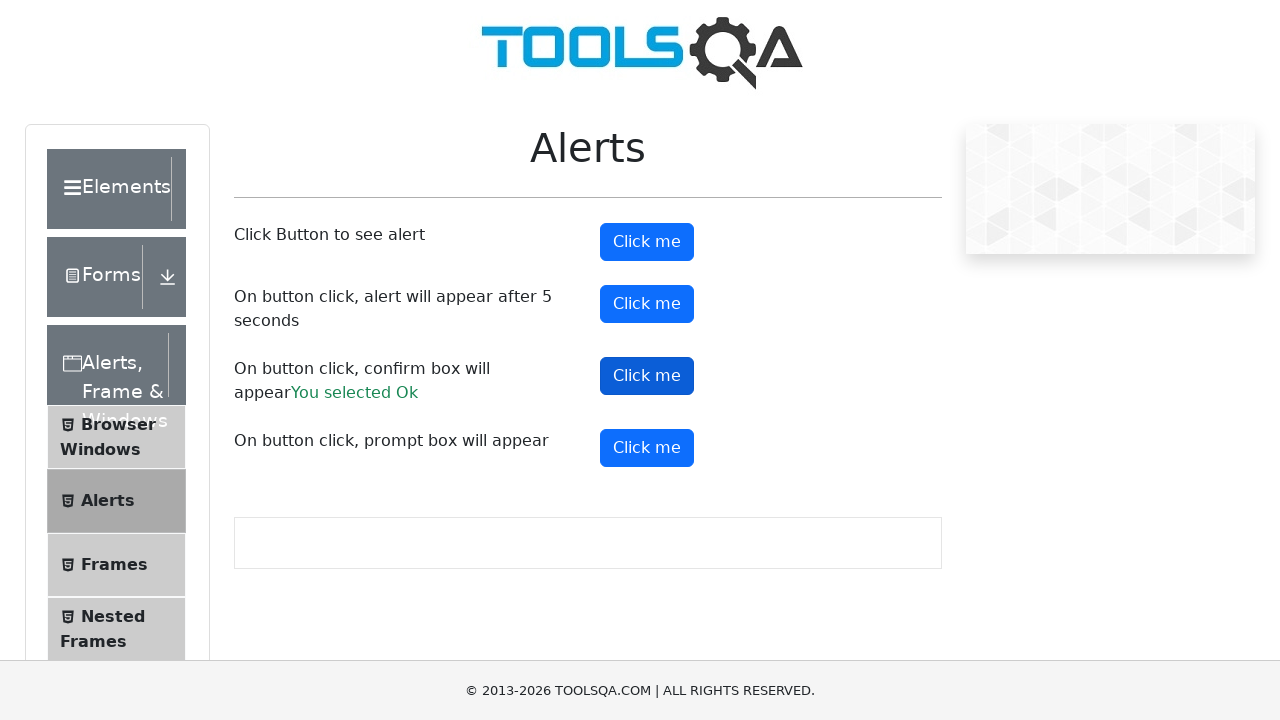